Tests form validation when company name field is left blank

Starting URL: http://automationbykrishna.com/

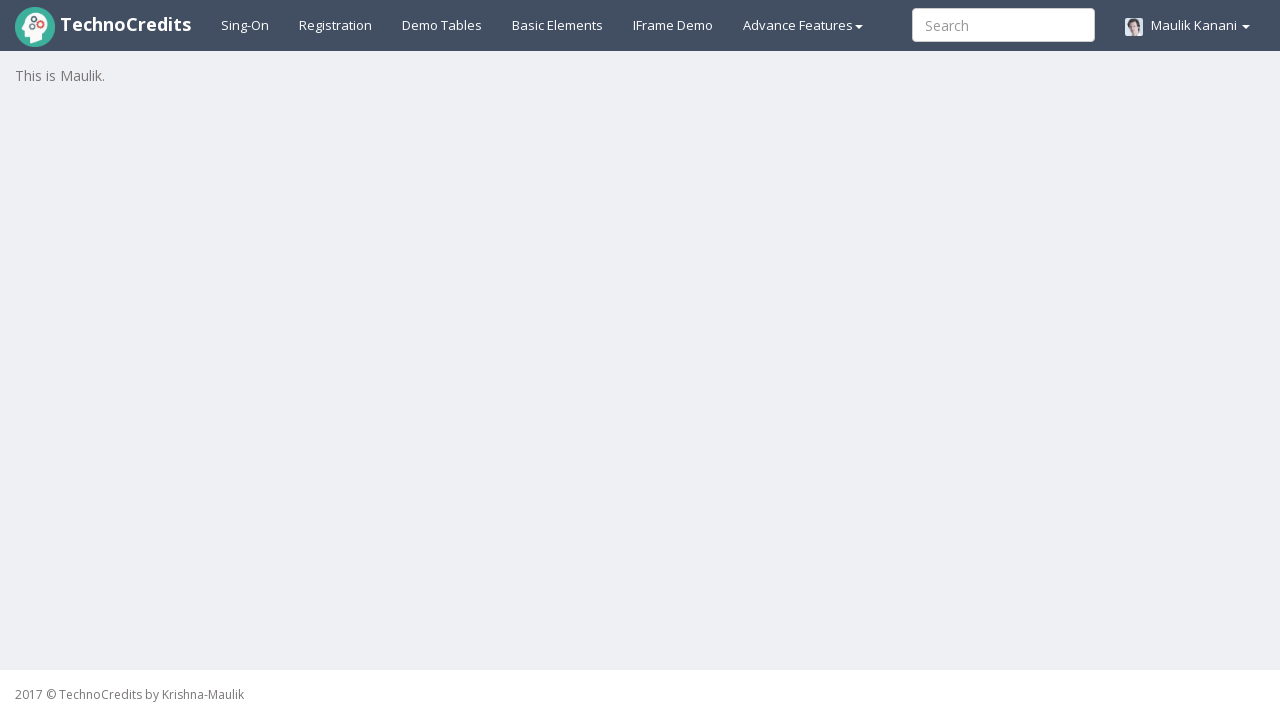

Navigated to starting URL http://automationbykrishna.com/
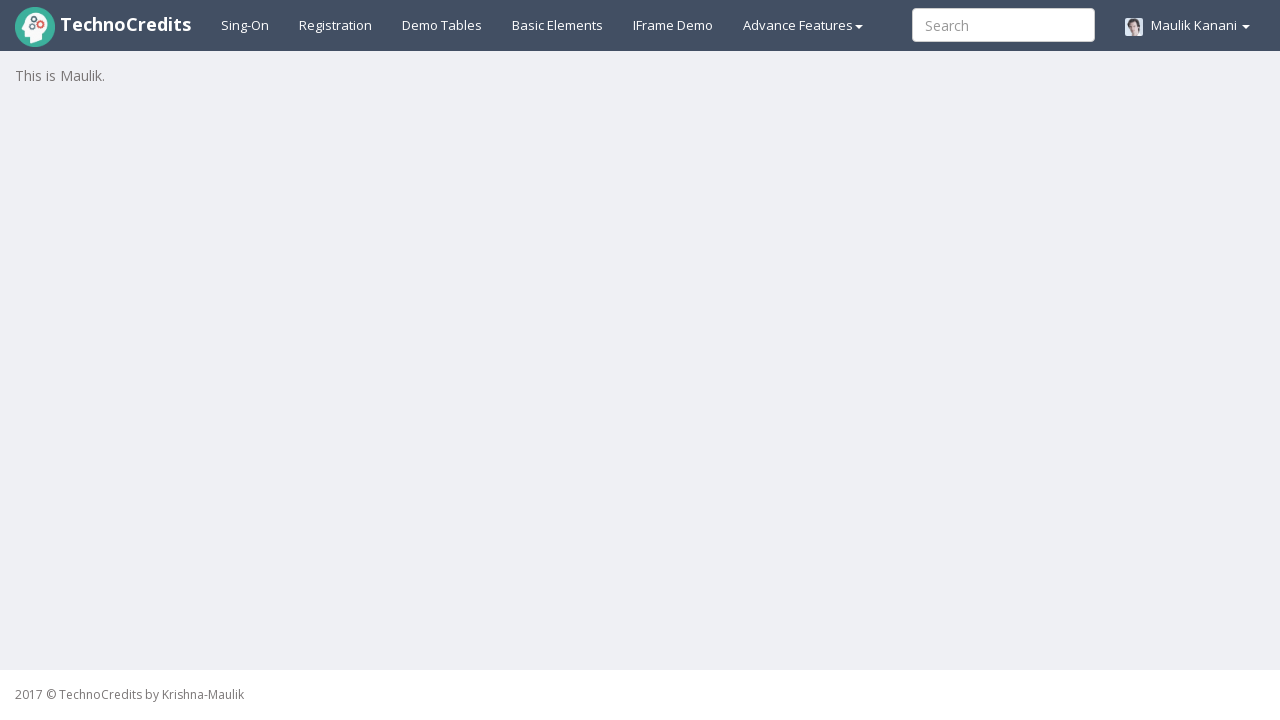

Clicked on registration button at (336, 25) on xpath=//a[@id='registration2']
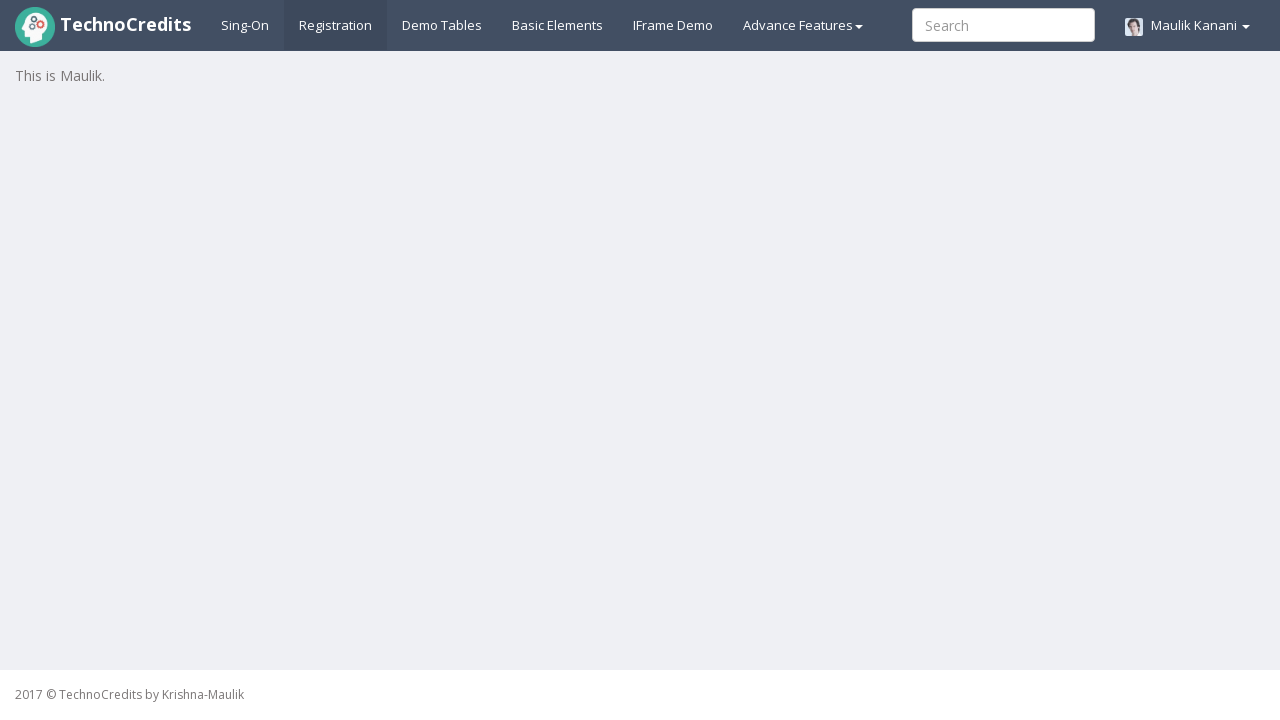

Registration form loaded and first name field appeared
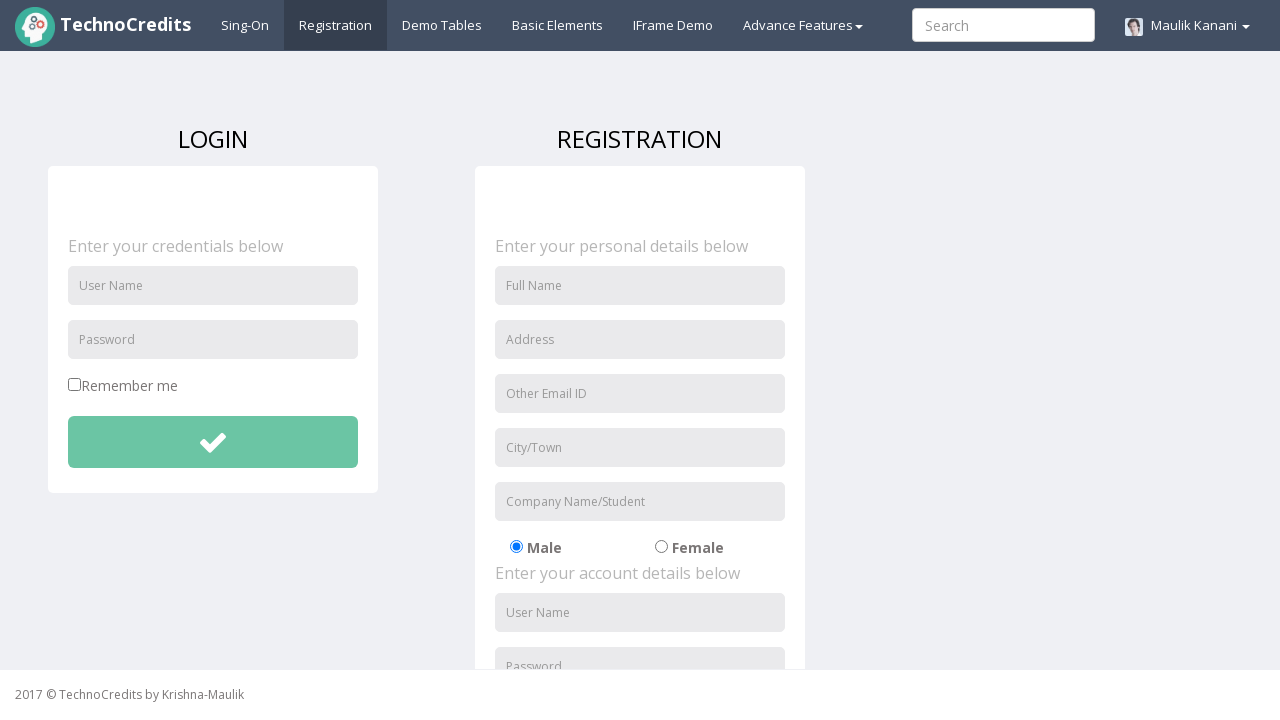

Filled first name field with 'Robert' on //input[@name='fName']
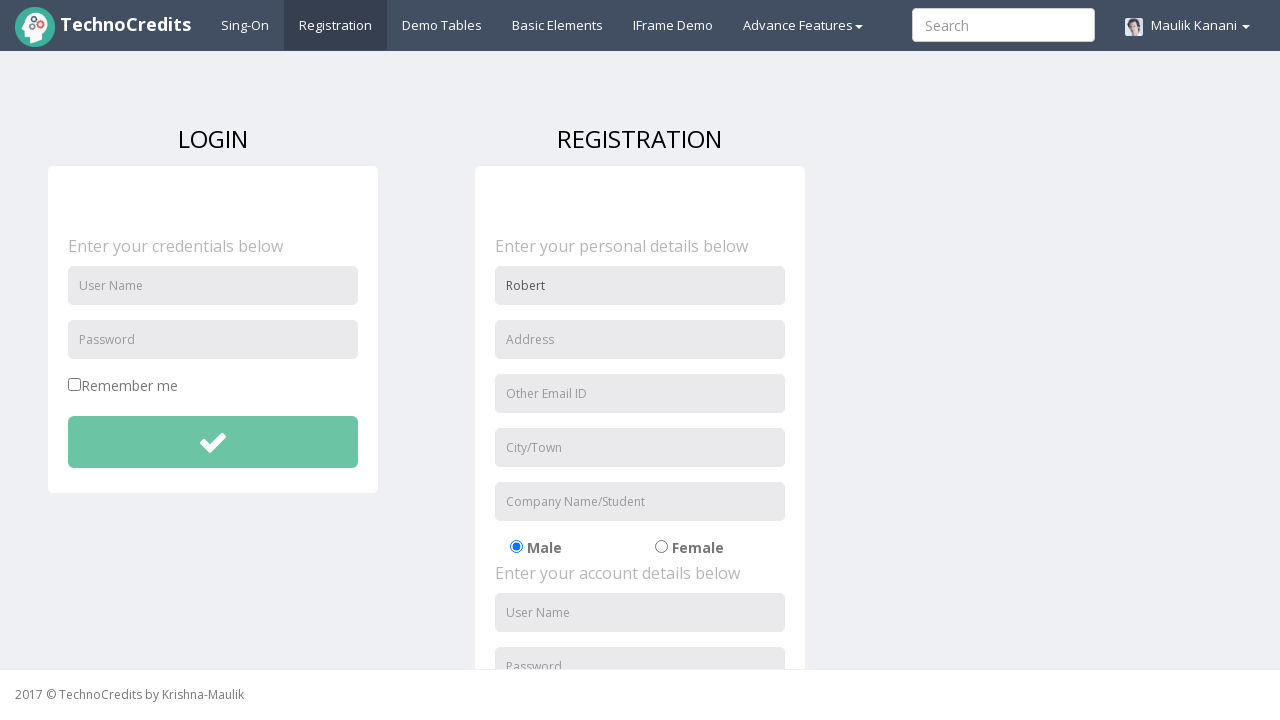

Filled address field with '147 Birch Boulevard' on //input[@id='address']
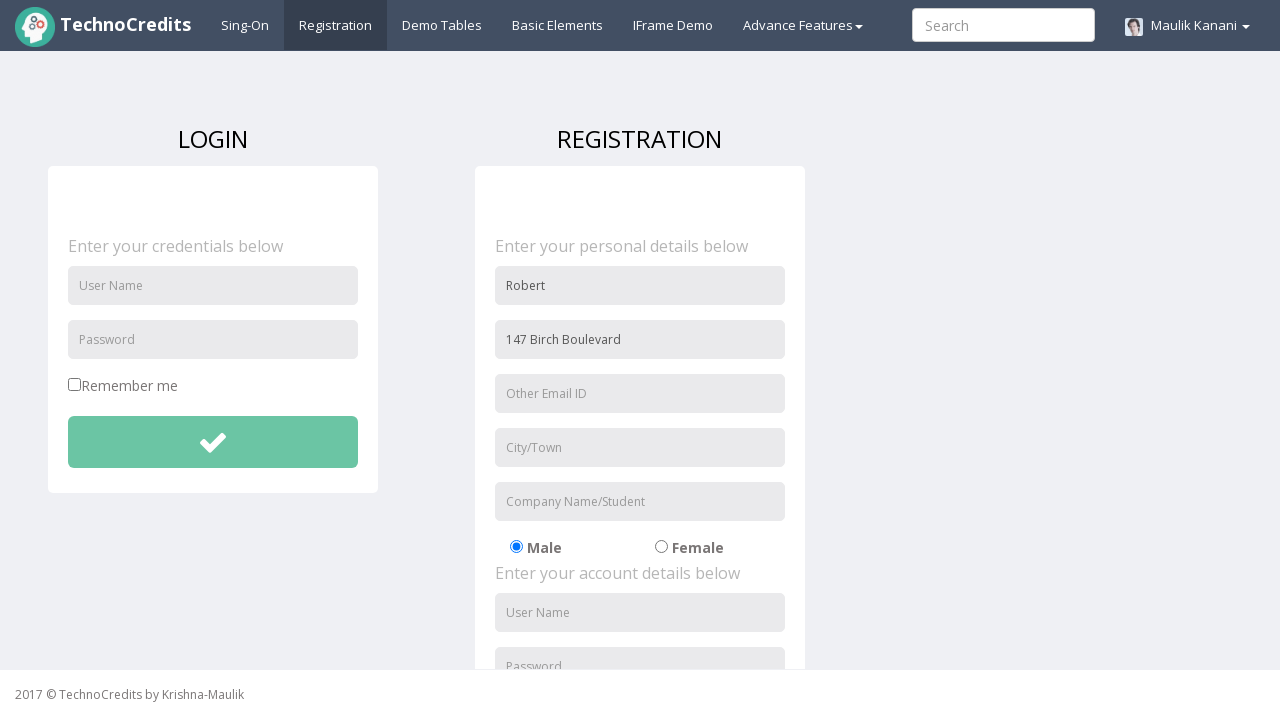

Filled email field with 'robert.test@example.com' on //input[@id='useremail']
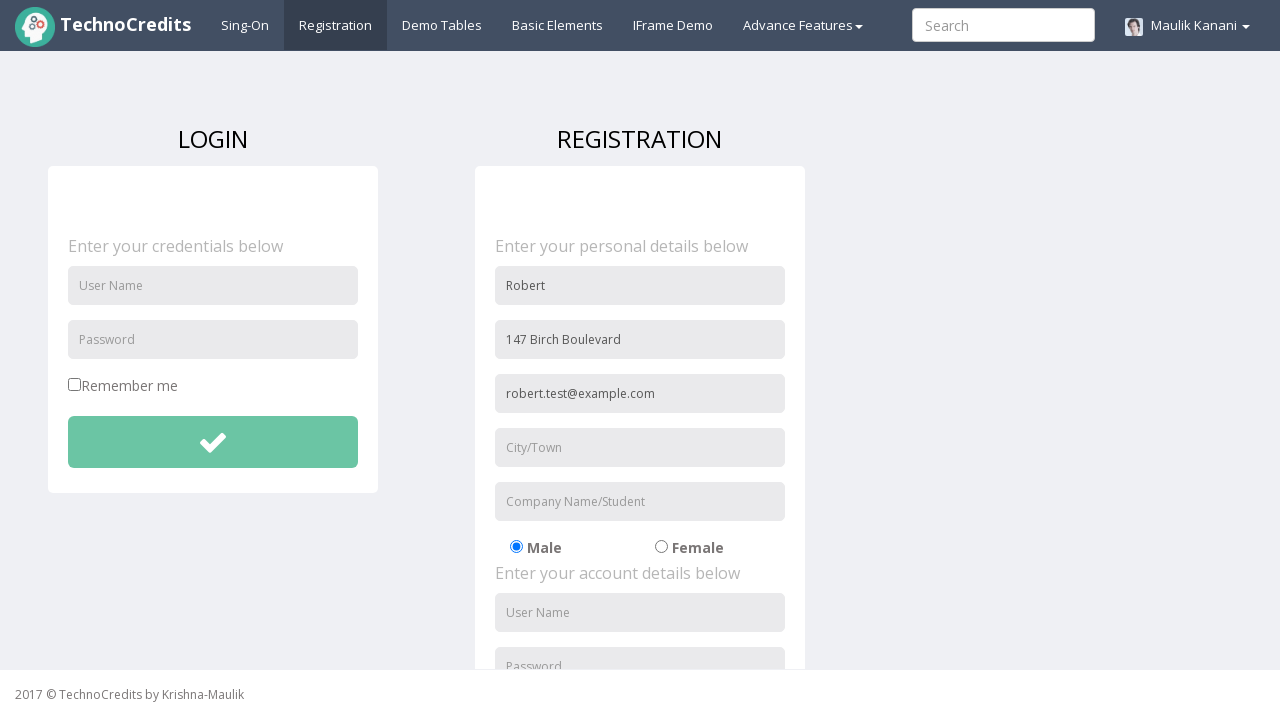

Filled city field with 'Miami' on //input[@id='usercity']
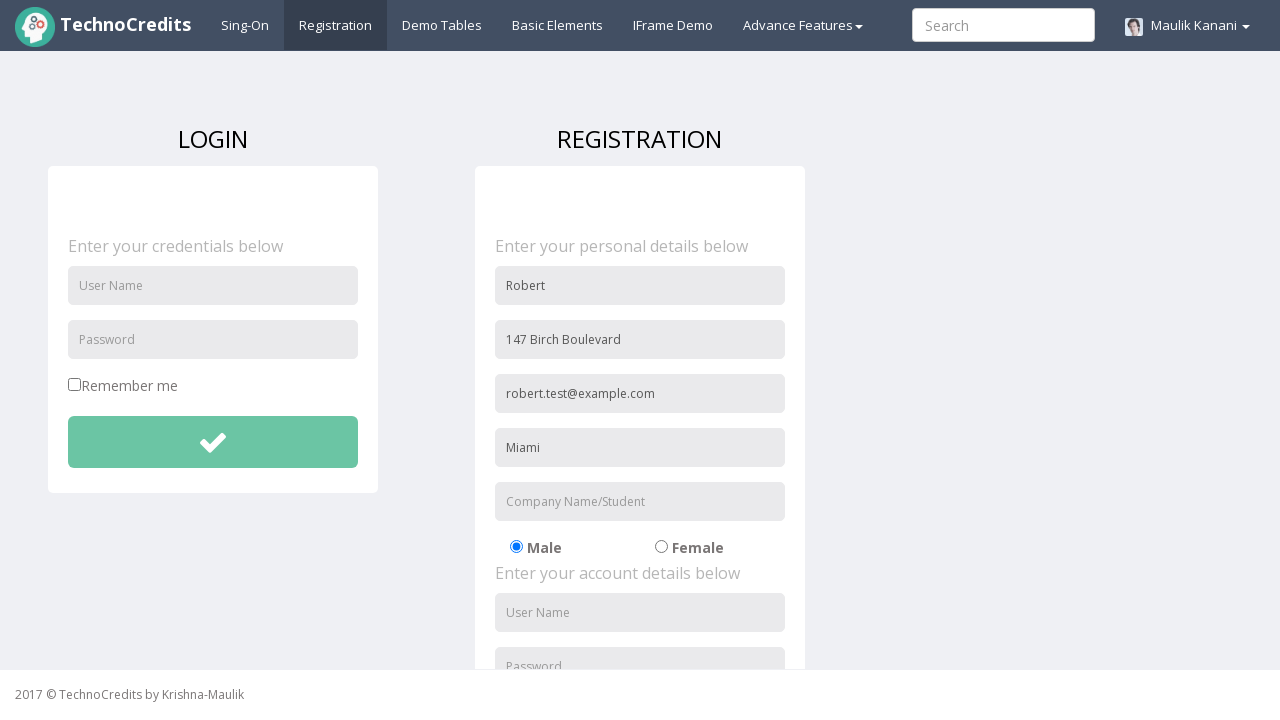

Filled organization field with 'SystemPro' on //input[@id='organization']
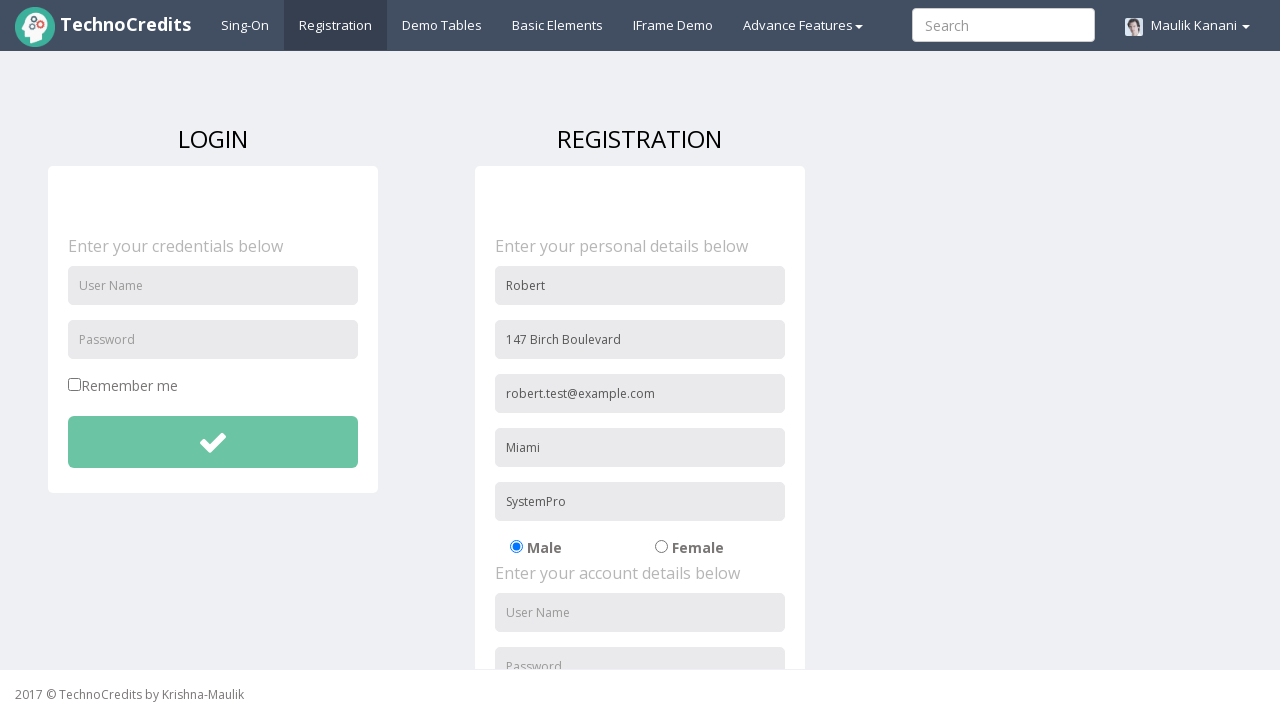

Clicked on radio button radio-01 at (567, 547) on xpath=//label[@for='radio-01']
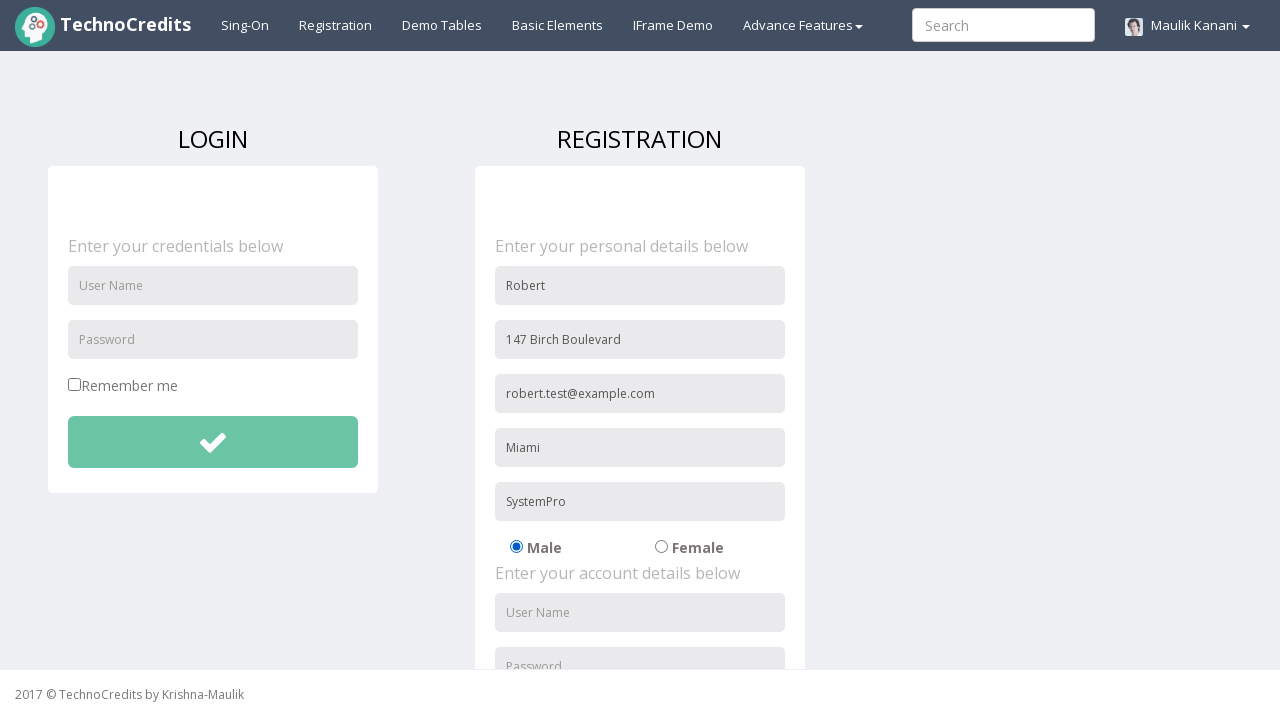

Filled username field with 'robertuser135' on //input[@id='usernameReg']
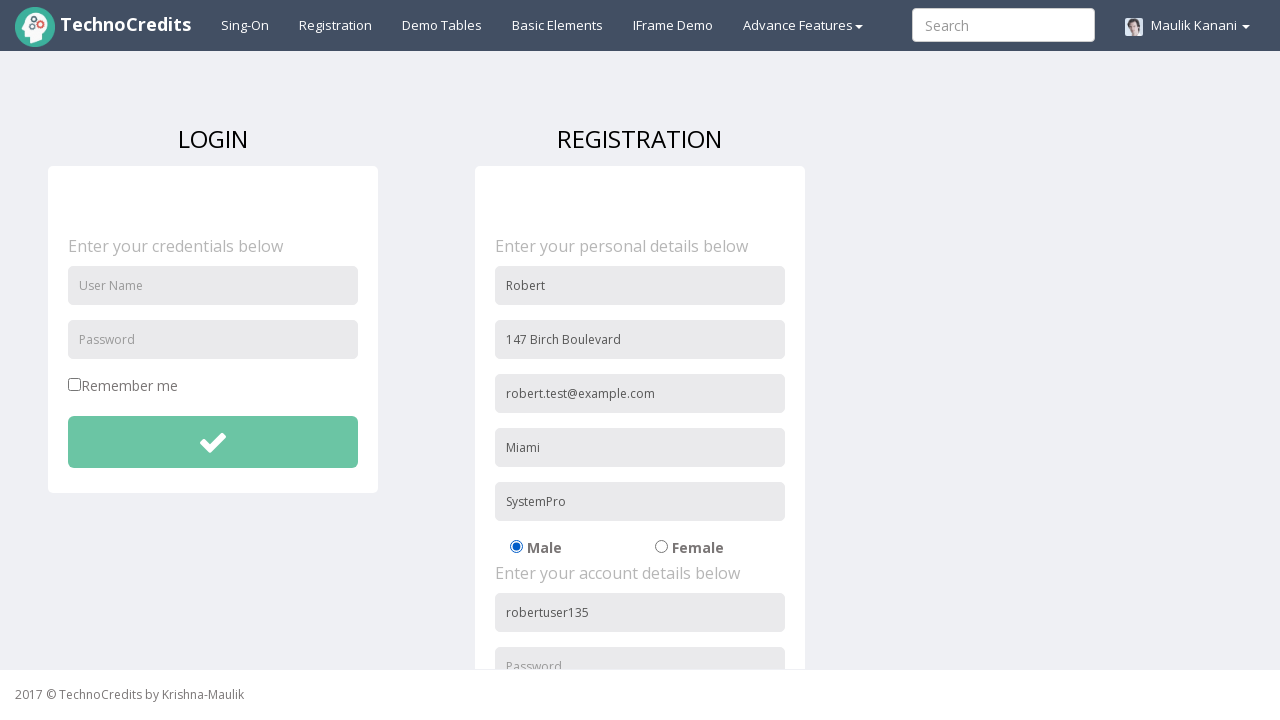

Filled password field with 'secure147' on //input[@id='passwordReg']
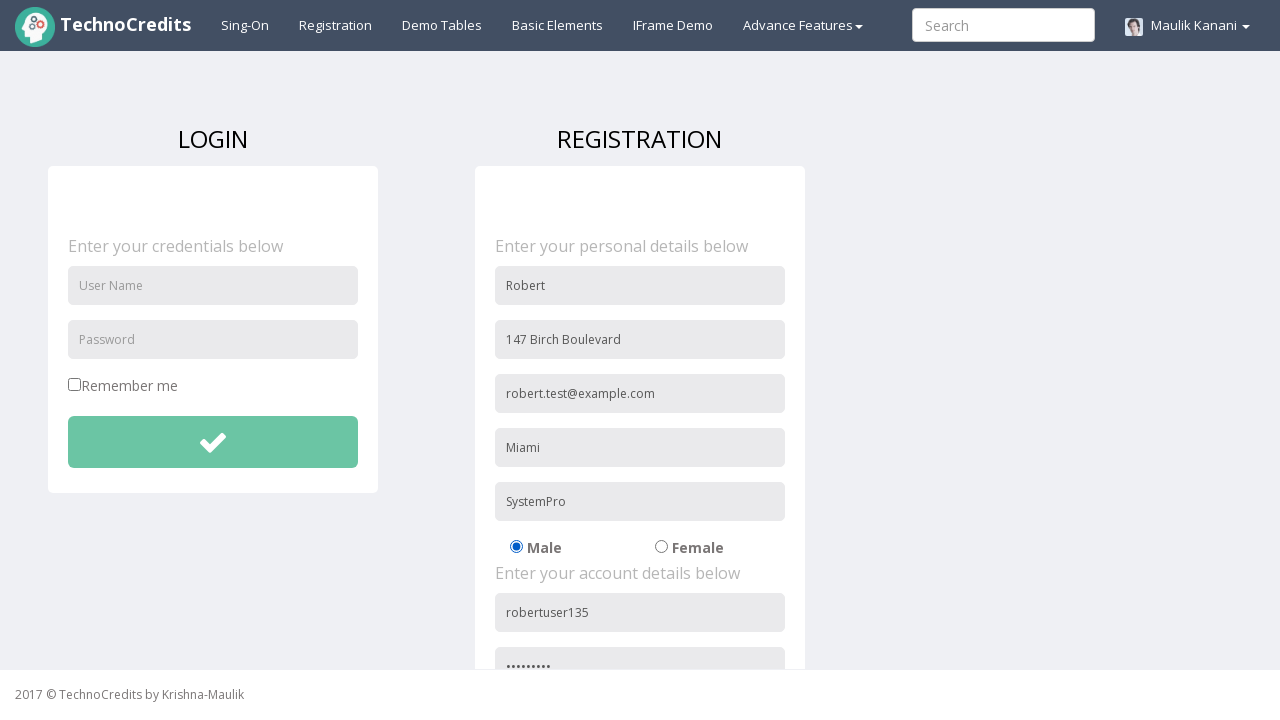

Filled confirm password field with 'secure147' on //input[@id='repasswordReg']
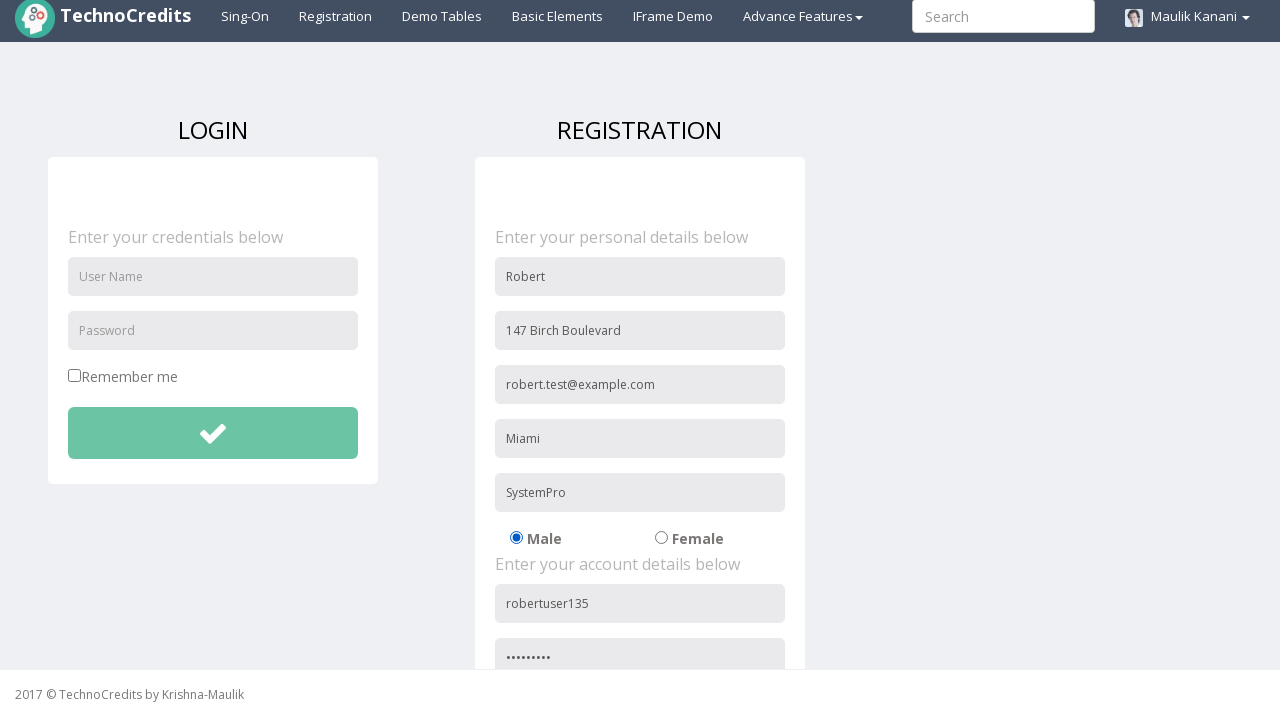

Checked signup agreement checkbox at (481, 601) on xpath=//input[@id='signupAgreement']
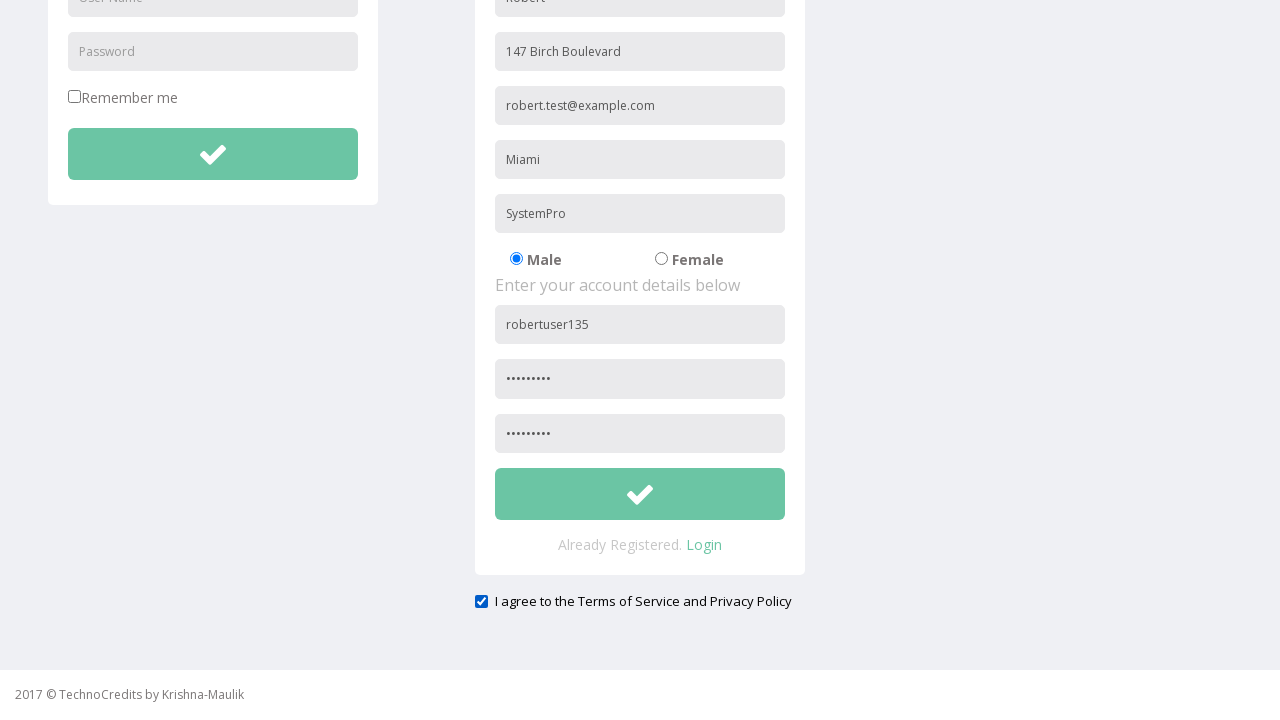

Cleared organization field to trigger validation test on //input[@id='organization']
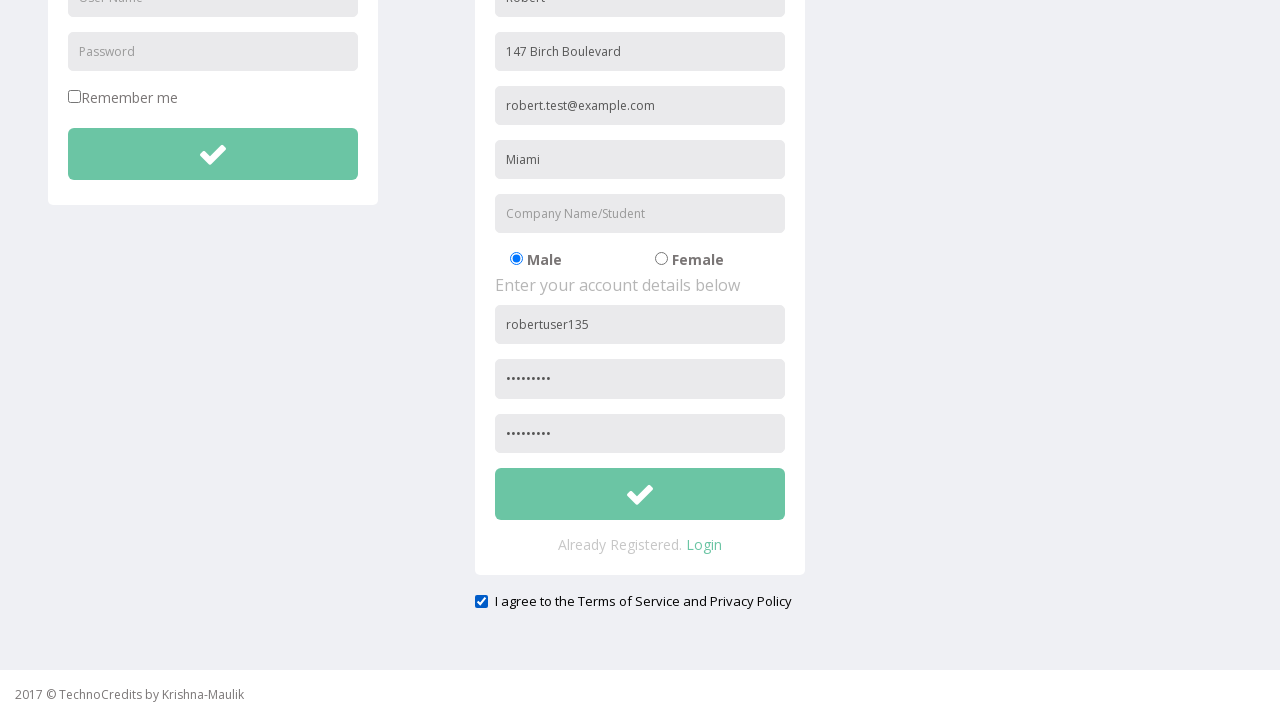

Clicked form submit button to trigger company name validation at (640, 494) on xpath=//button[@id='btnsubmitsignUp']
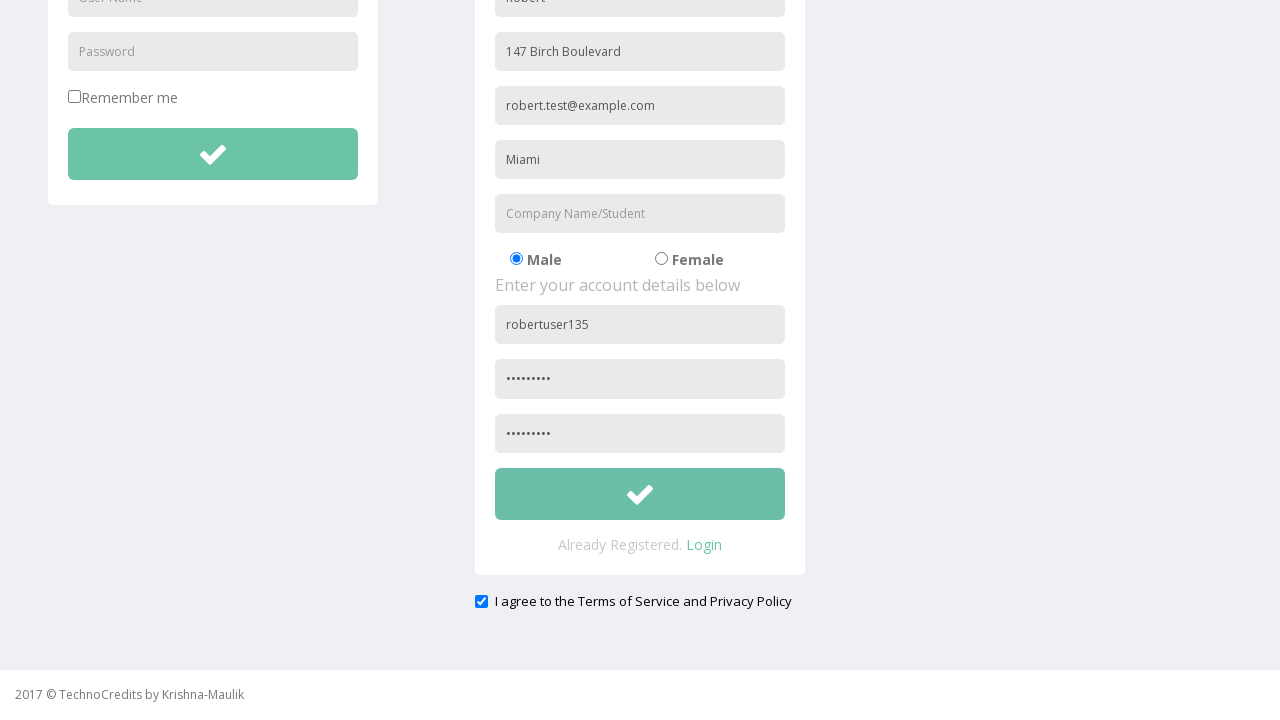

Set up dialog handler to accept validation alert
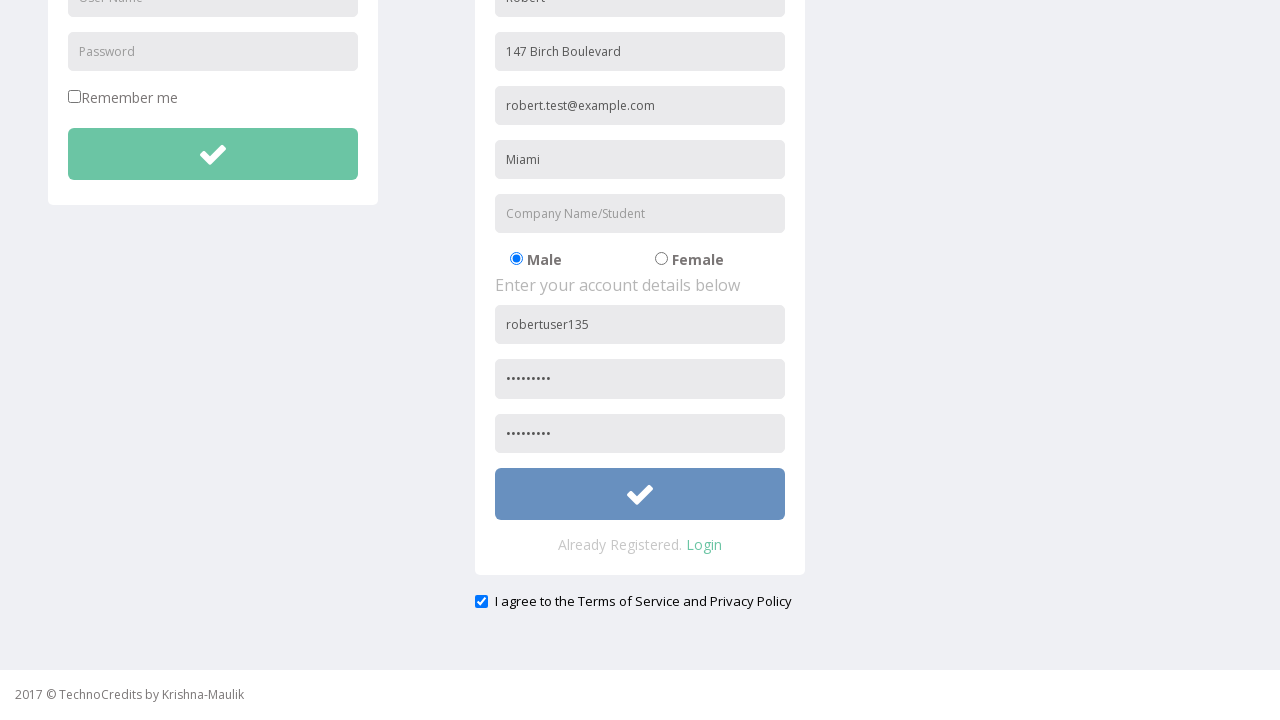

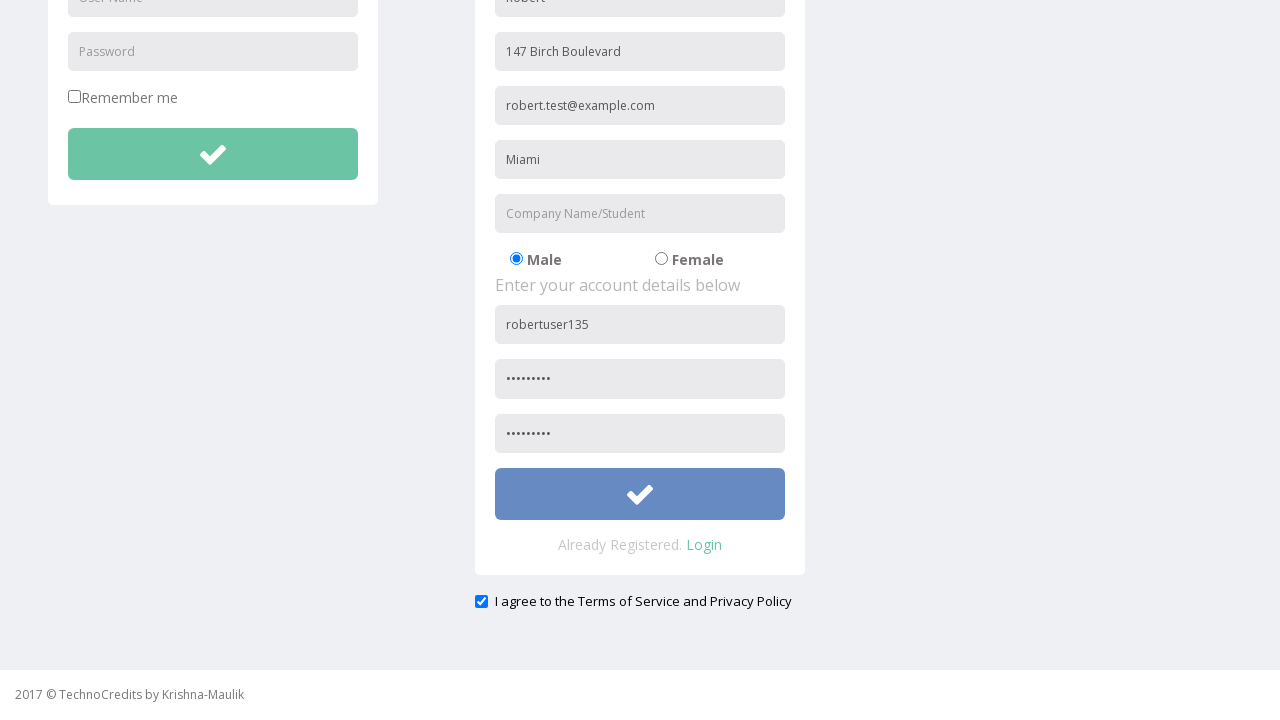